Tests drag and drop functionality by dragging an element to a drop target within an iframe

Starting URL: https://jqueryui.com/droppable/

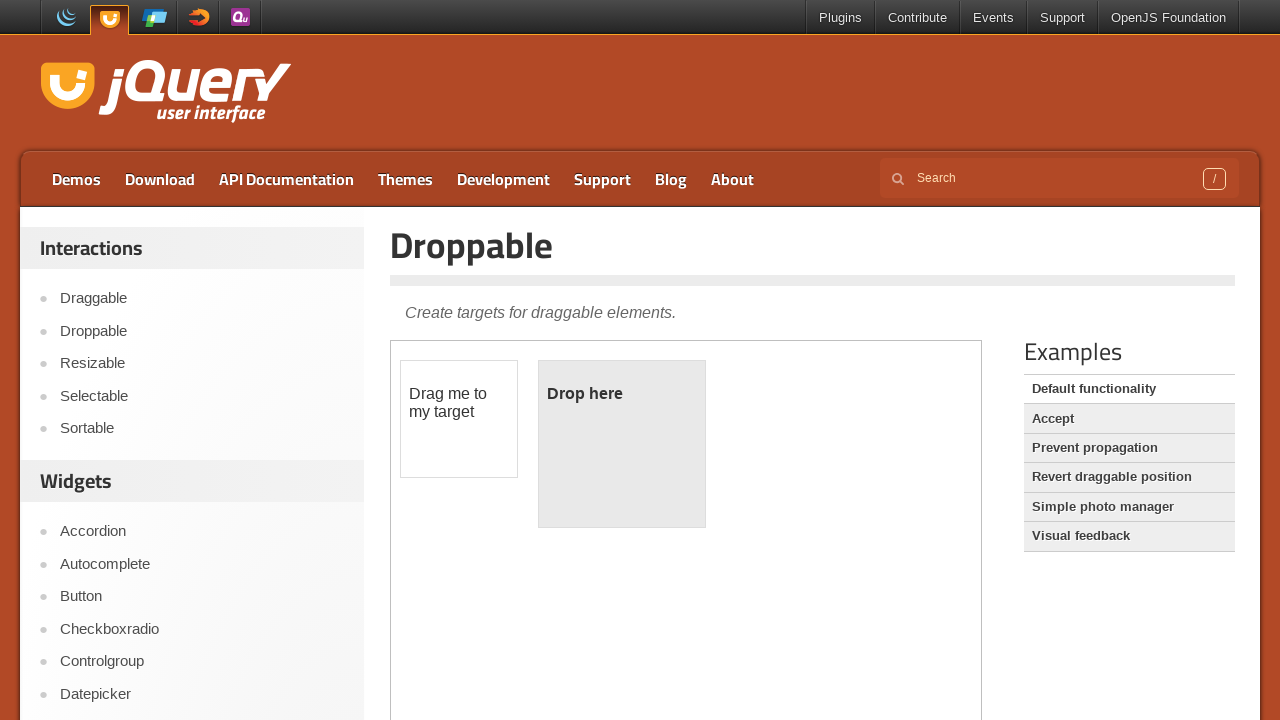

Located the iframe containing the drag and drop demo
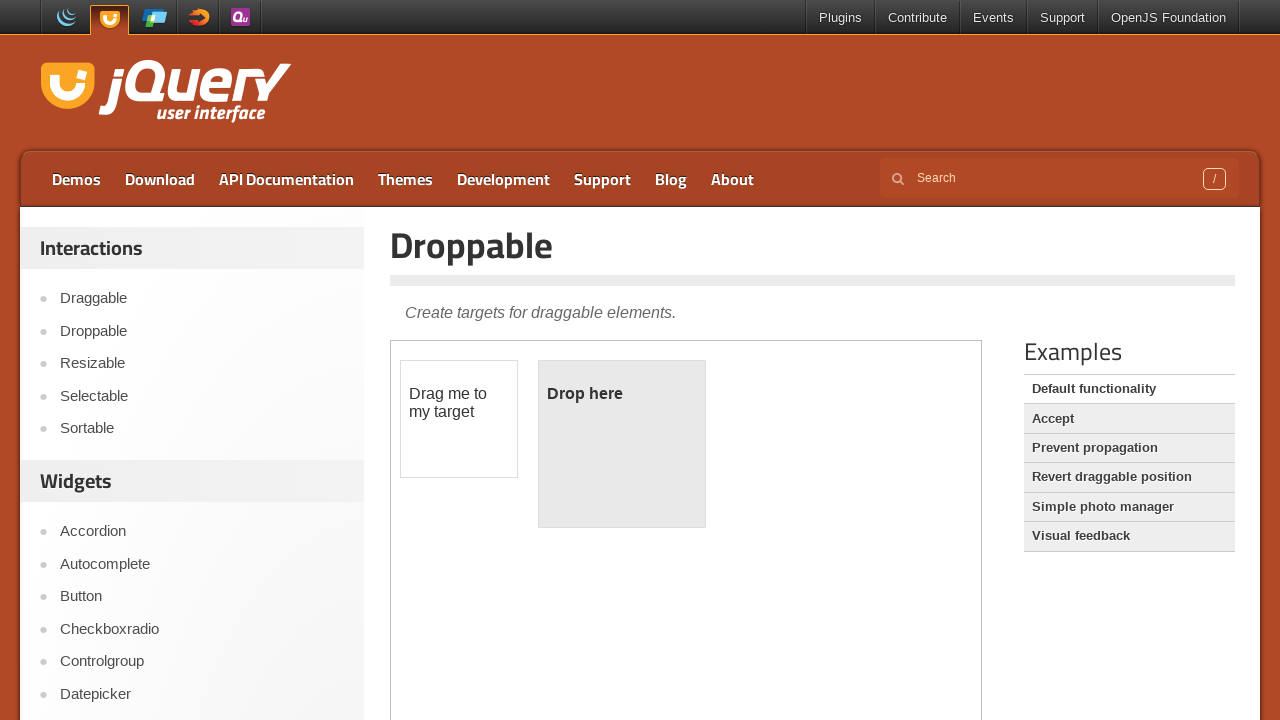

Located the draggable element with text 'Drag me to my target'
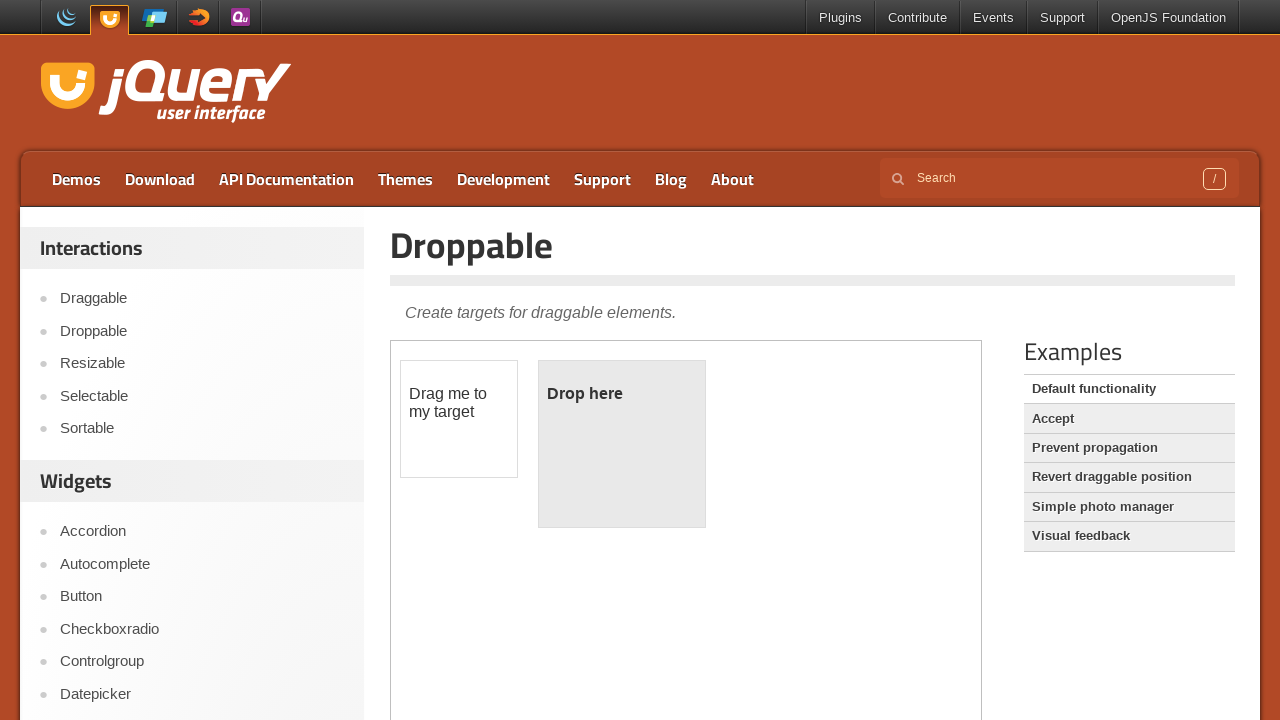

Located the droppable target element
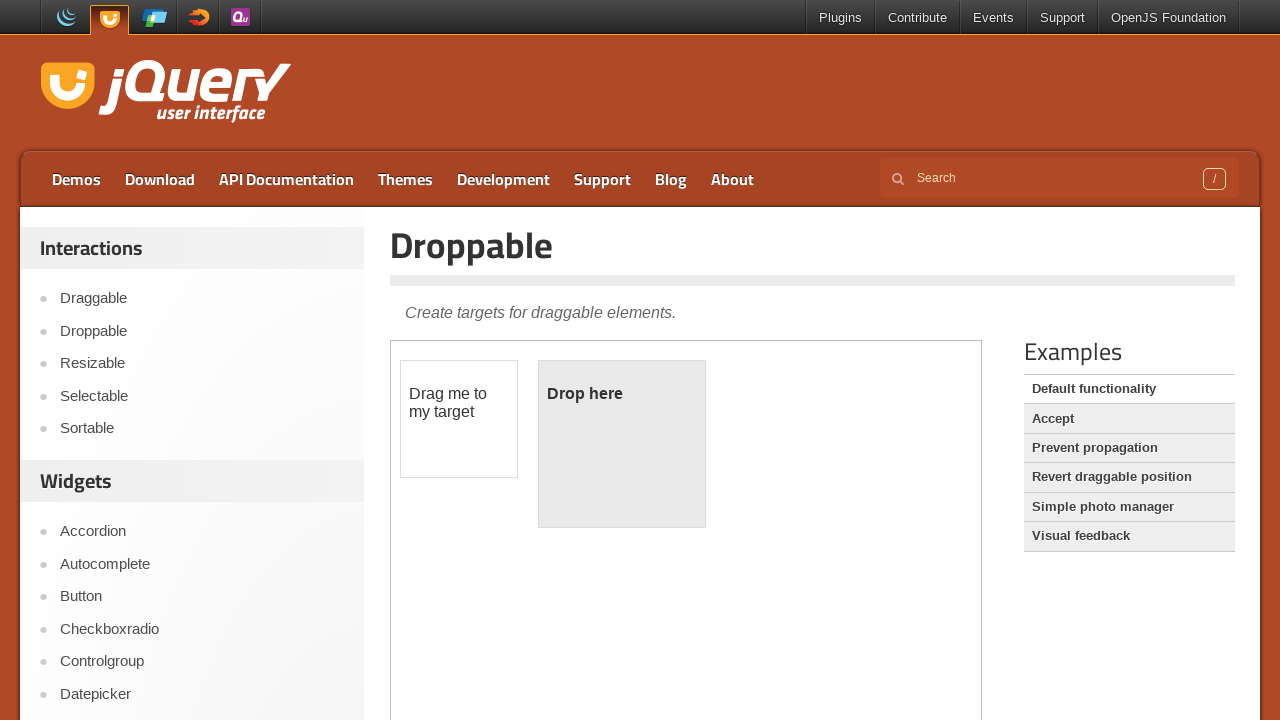

Performed drag and drop action from draggable element to droppable target at (622, 444)
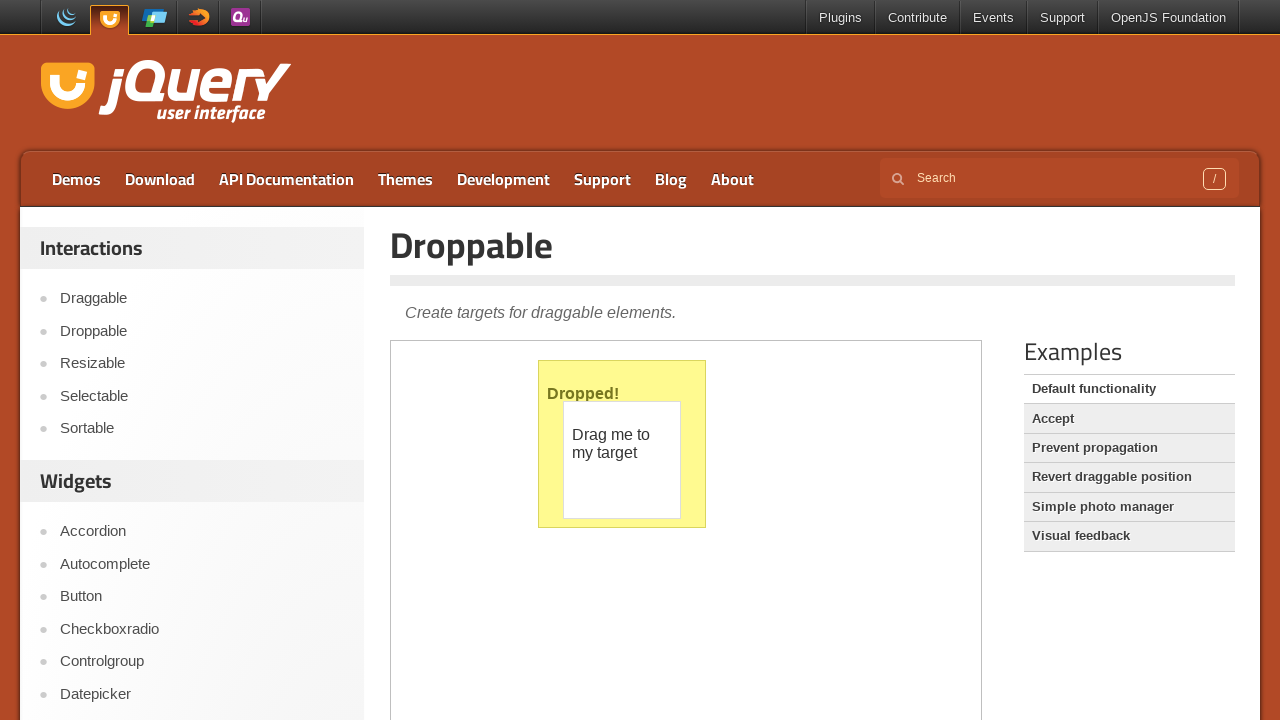

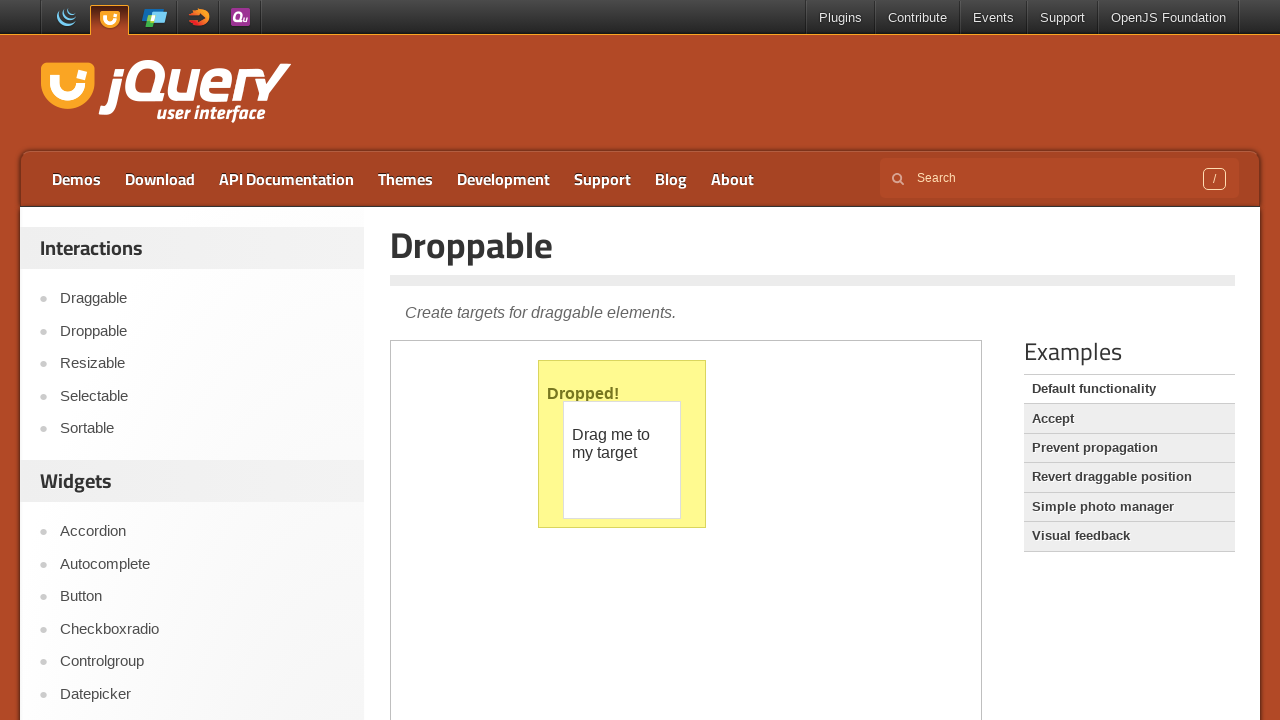